Interacts with a jQuery UI date picker widget by switching to an iframe and selecting a specific date

Starting URL: https://jqueryui.com/datepicker/

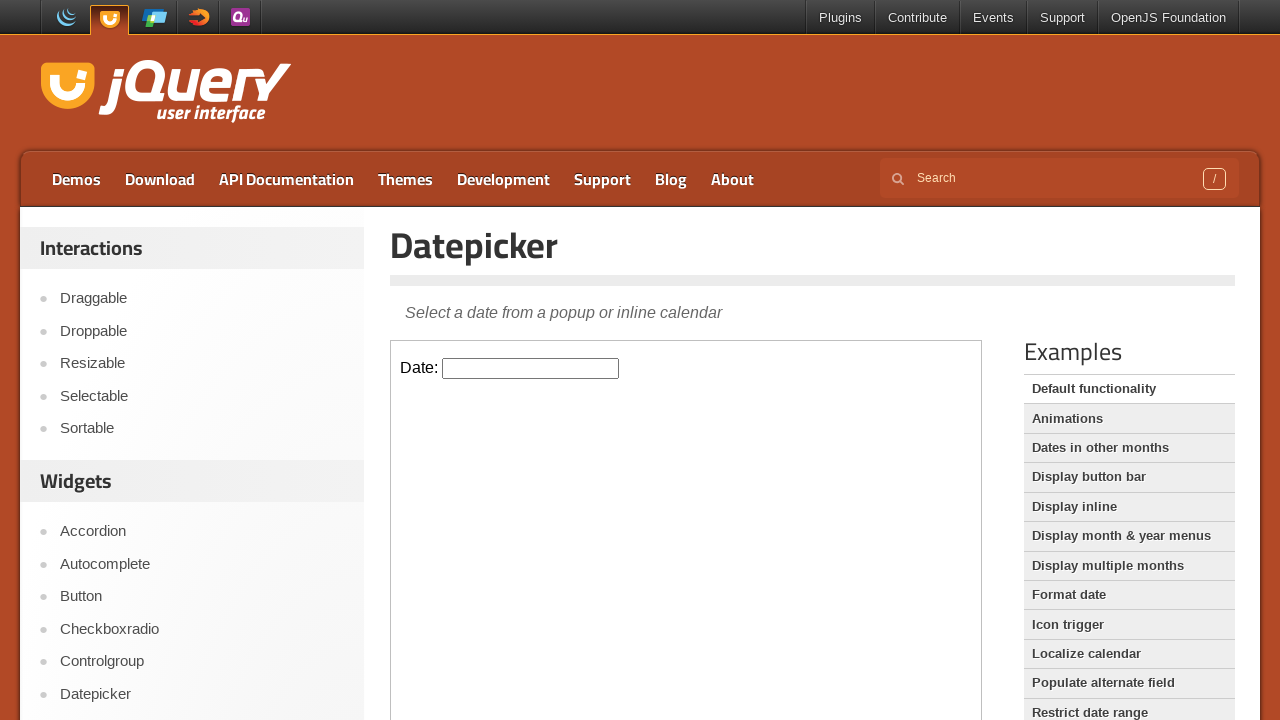

Located the demo iframe containing the date picker widget
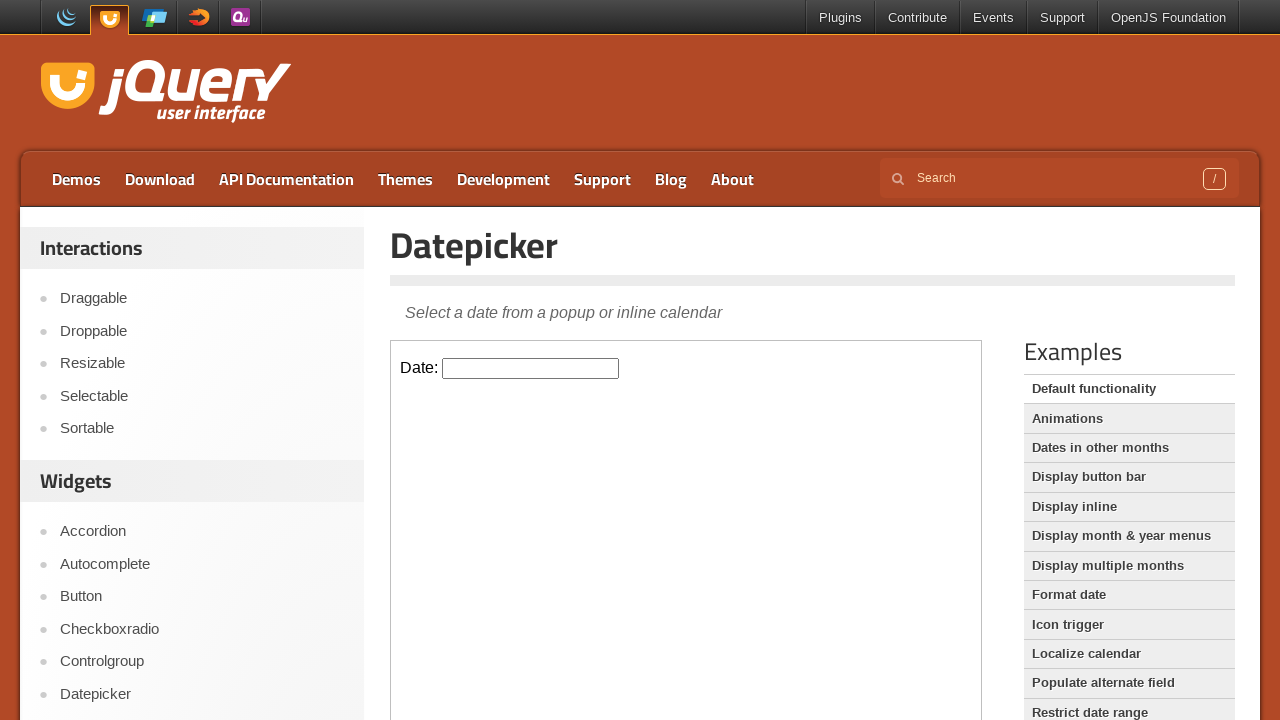

Clicked on the date picker input field to open the calendar at (531, 368) on xpath=//iframe[@class='demo-frame'] >> internal:control=enter-frame >> xpath=//i
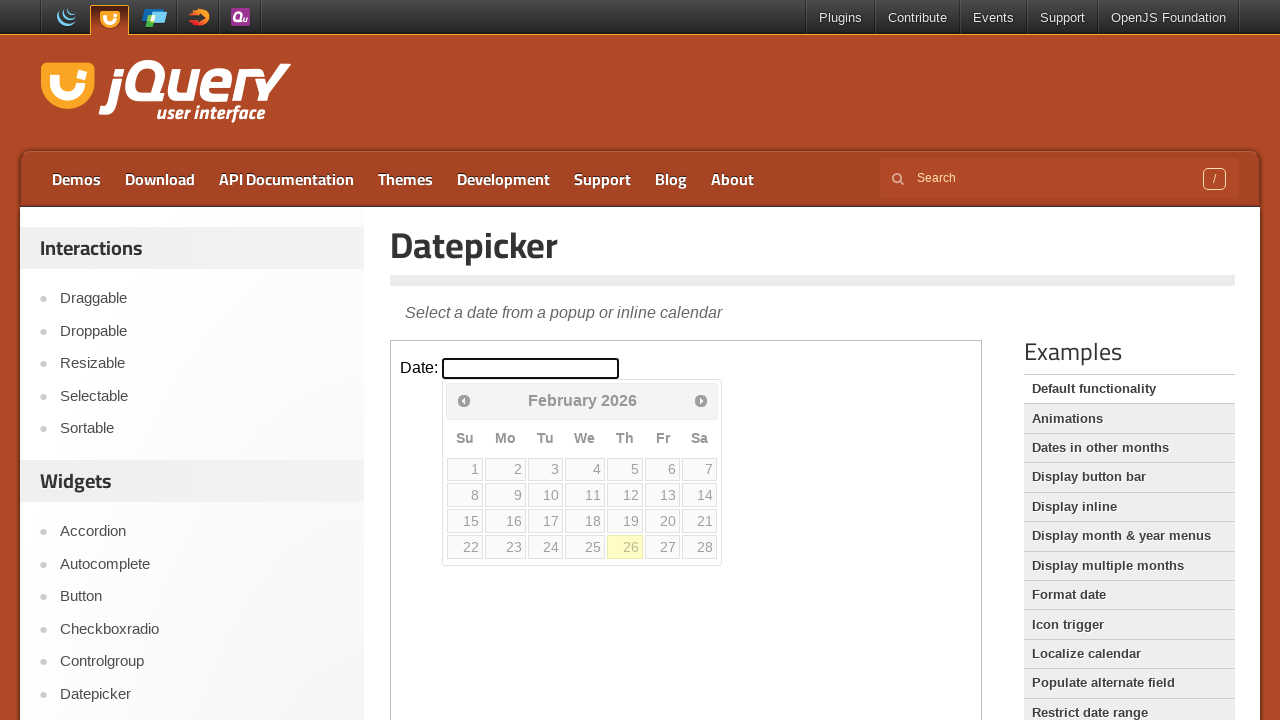

Filled the date picker with the date '10/29/1995' on xpath=//iframe[@class='demo-frame'] >> internal:control=enter-frame >> xpath=//i
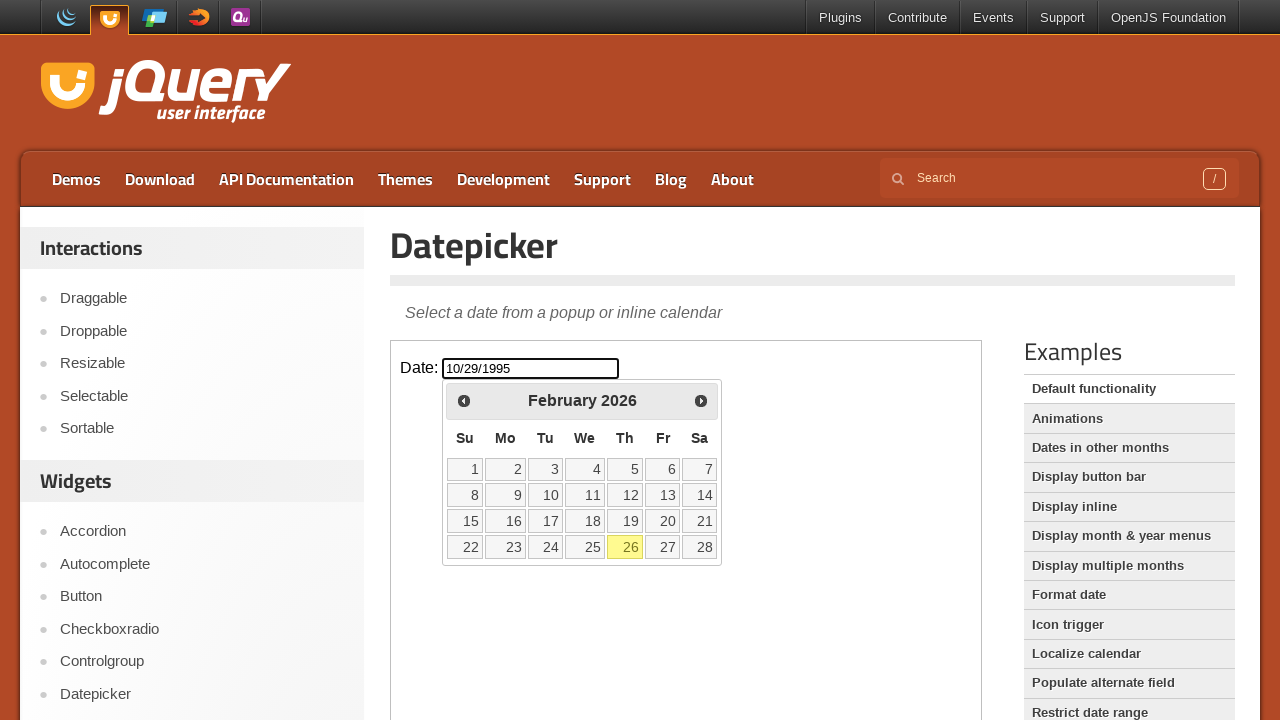

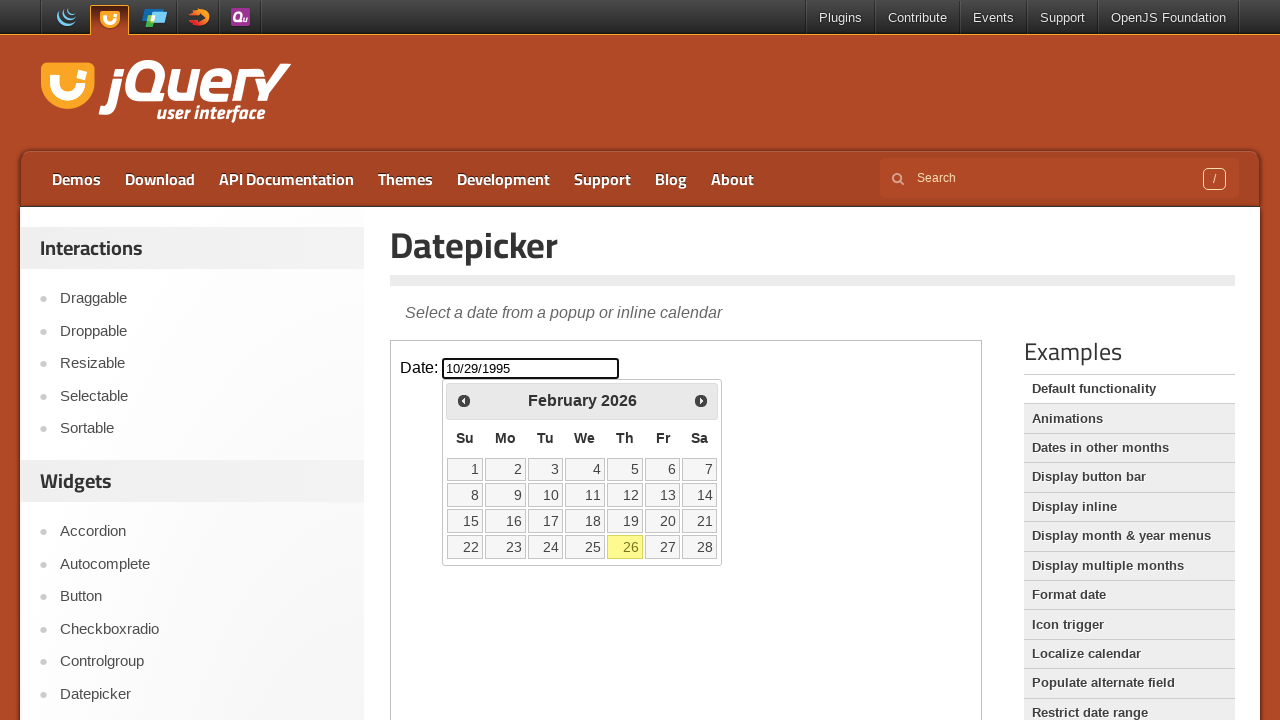